Tests drag and drop functionality using Playwright's built-in dragTo helper method

Starting URL: https://demoqa.com/droppable

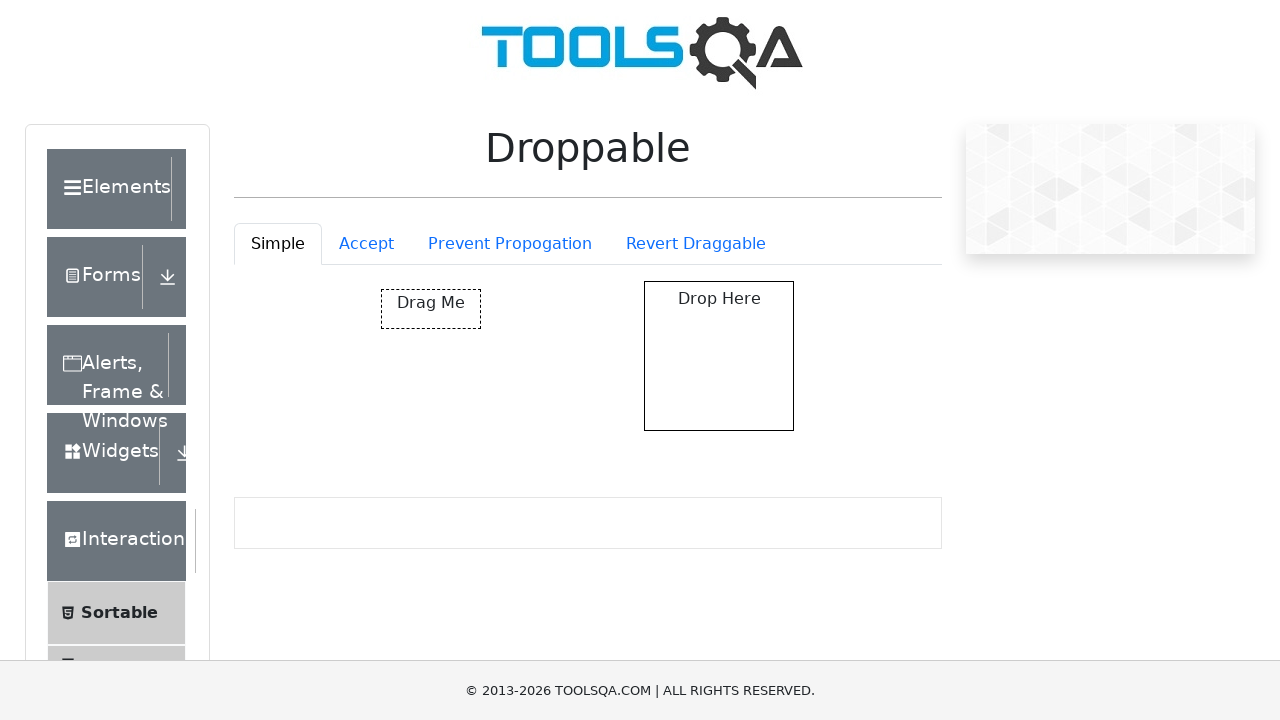

Located draggable source element with id 'draggable'
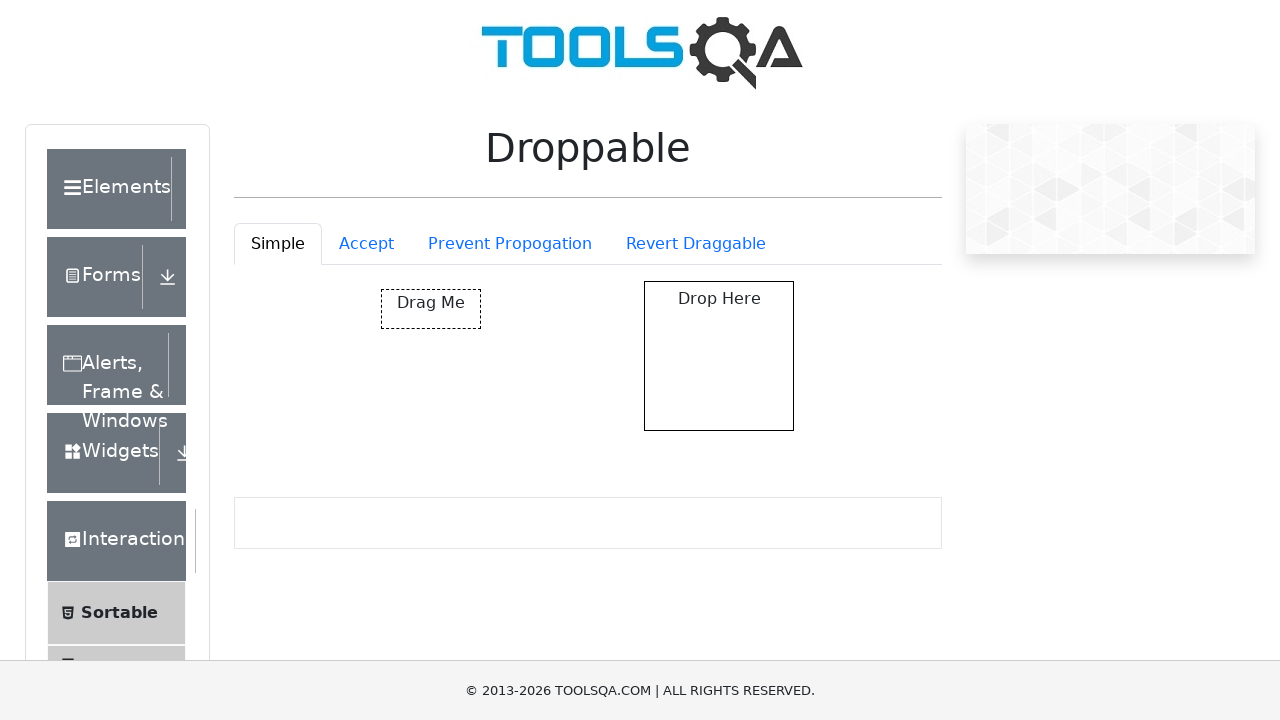

Located droppable target element in simpleDropContainer
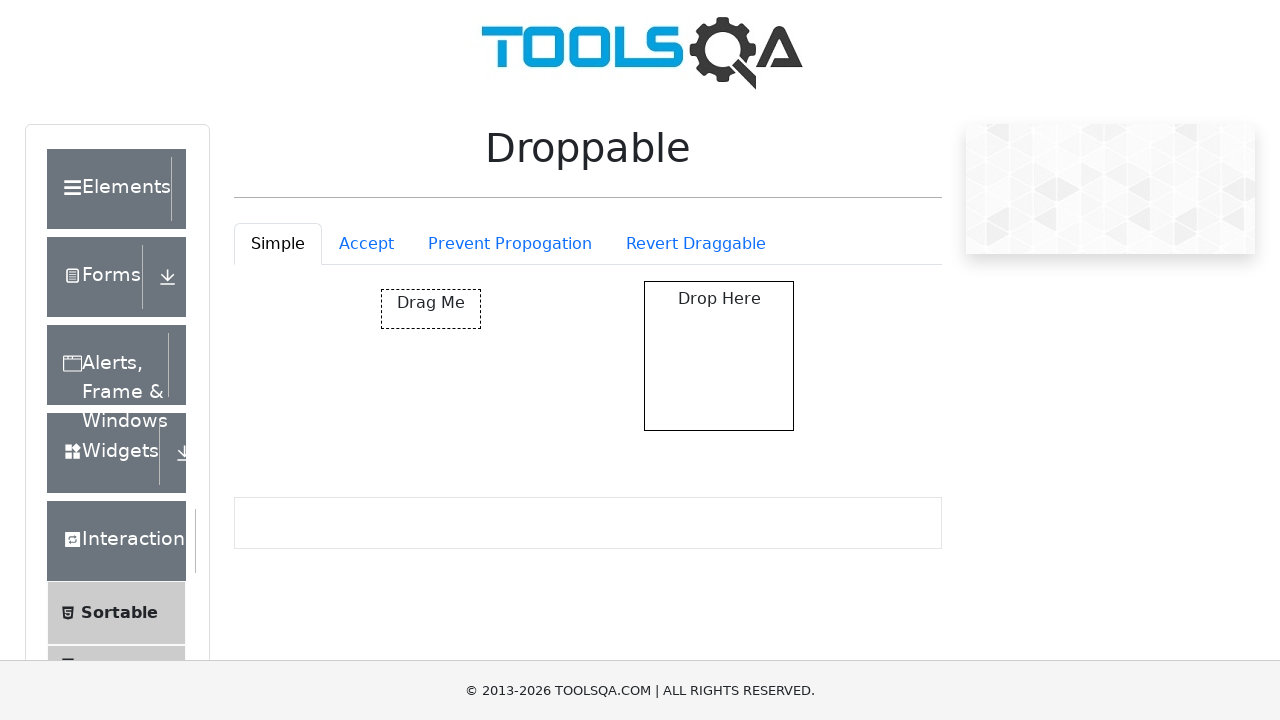

Dragged source element to target element using dragTo helper method at (719, 356)
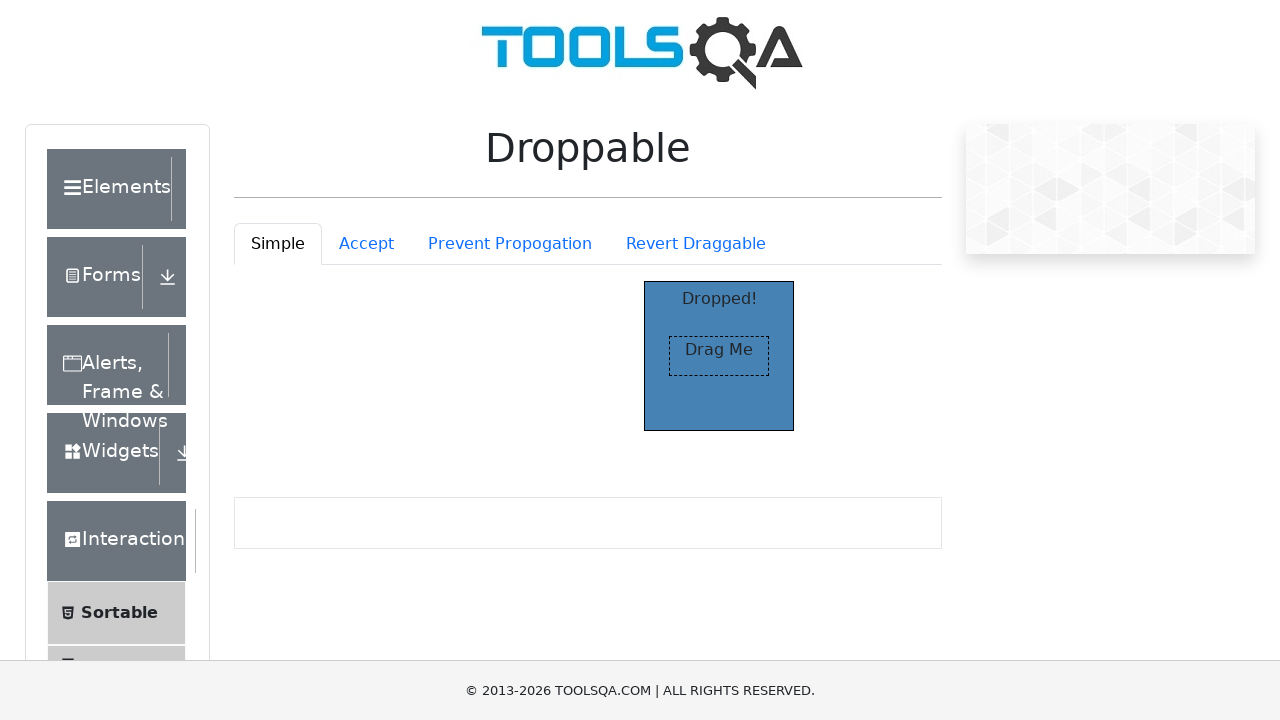

Waited for droppable target element to be present after drop action
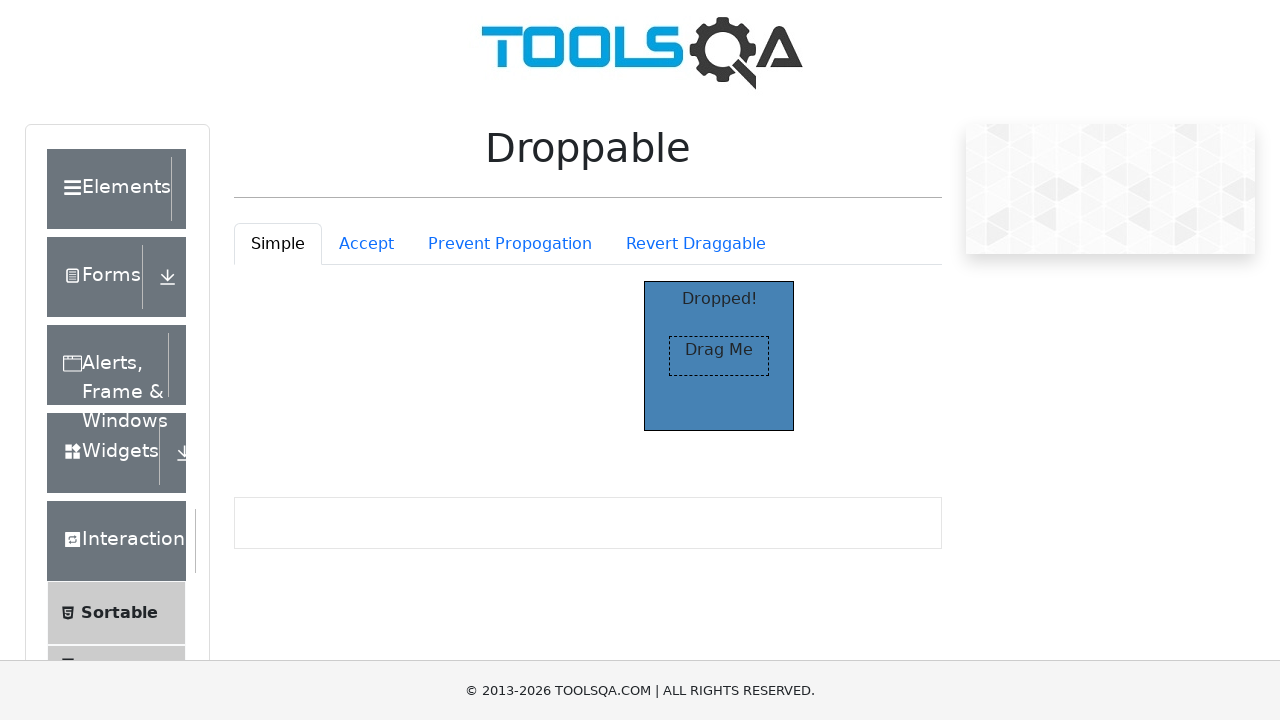

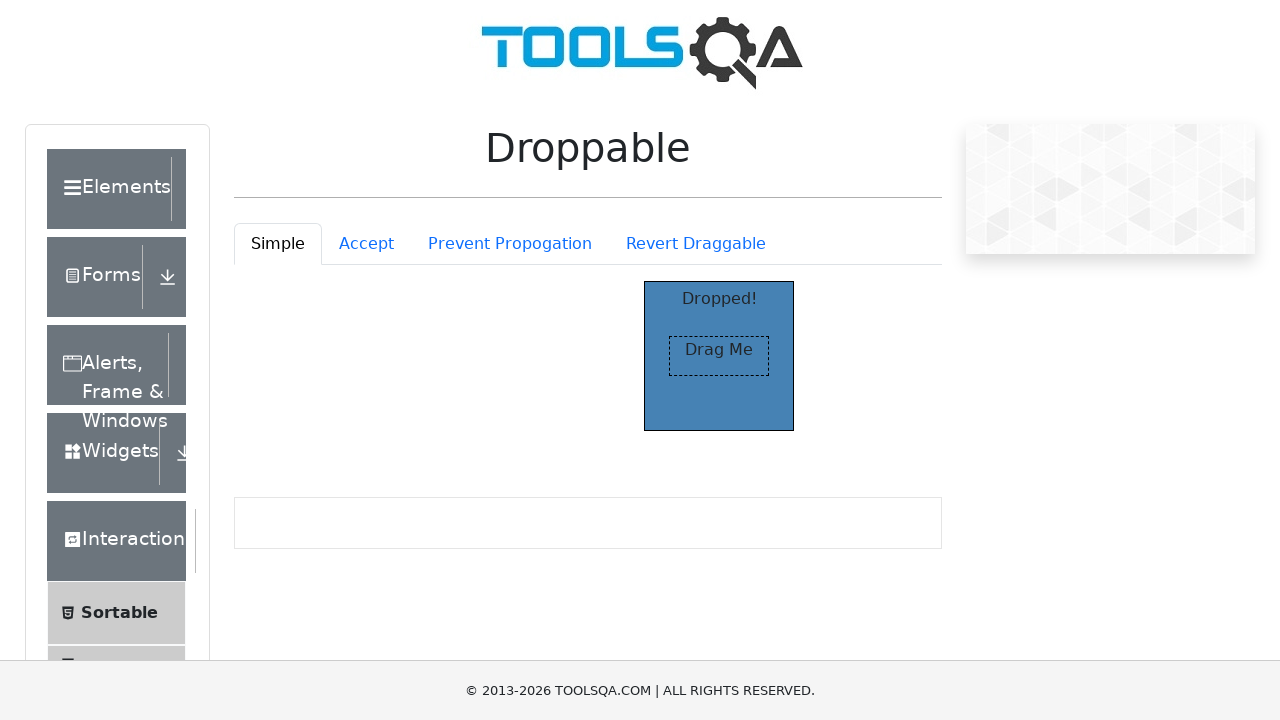